Tests dropdown and checkbox interactions on a flight booking form, including selecting senior citizen discount checkbox and increasing passenger count to 5 adults

Starting URL: https://rahulshettyacademy.com/dropdownsPractise

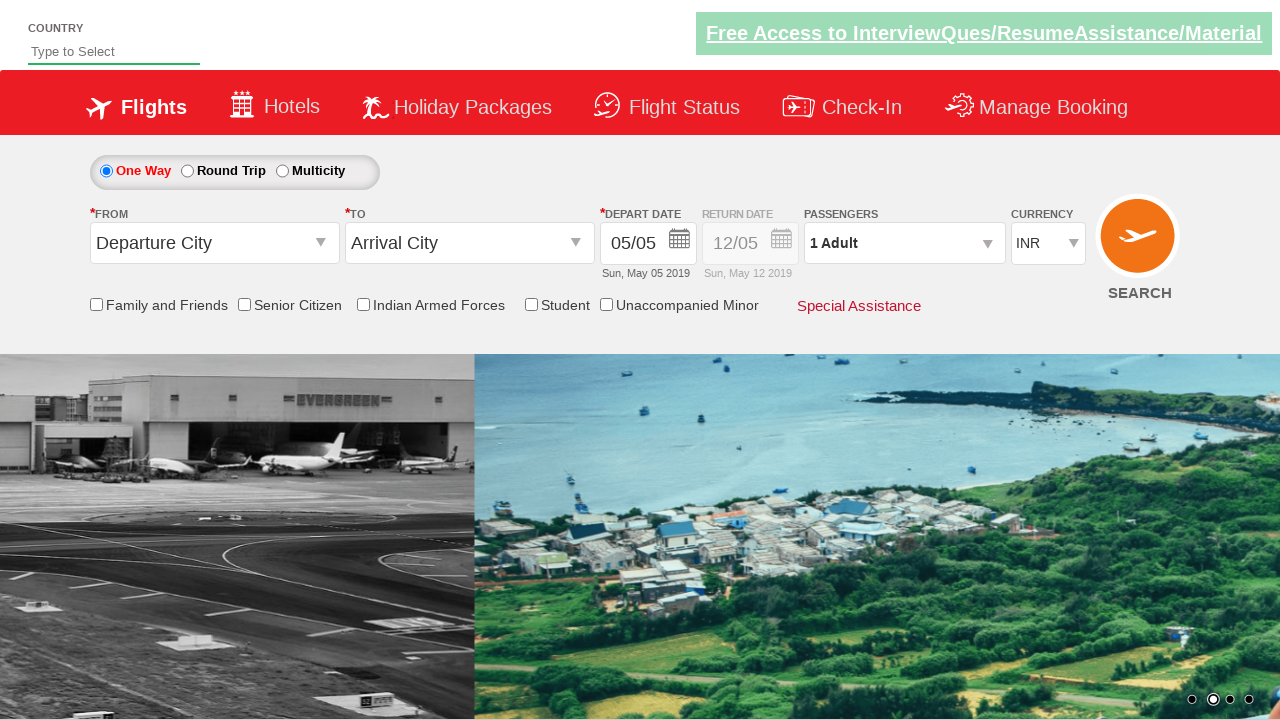

Verified senior citizen discount checkbox is initially unchecked
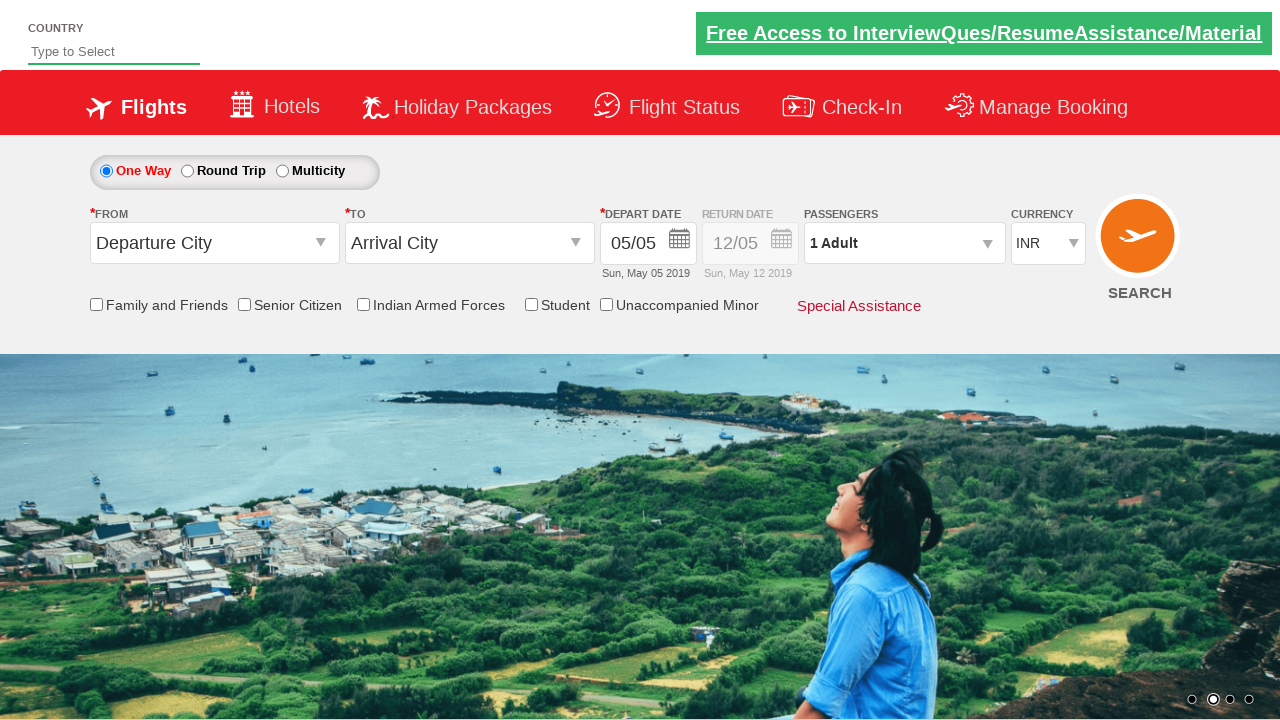

Clicked senior citizen discount checkbox at (244, 304) on input[id*='SeniorCitizenDiscount']
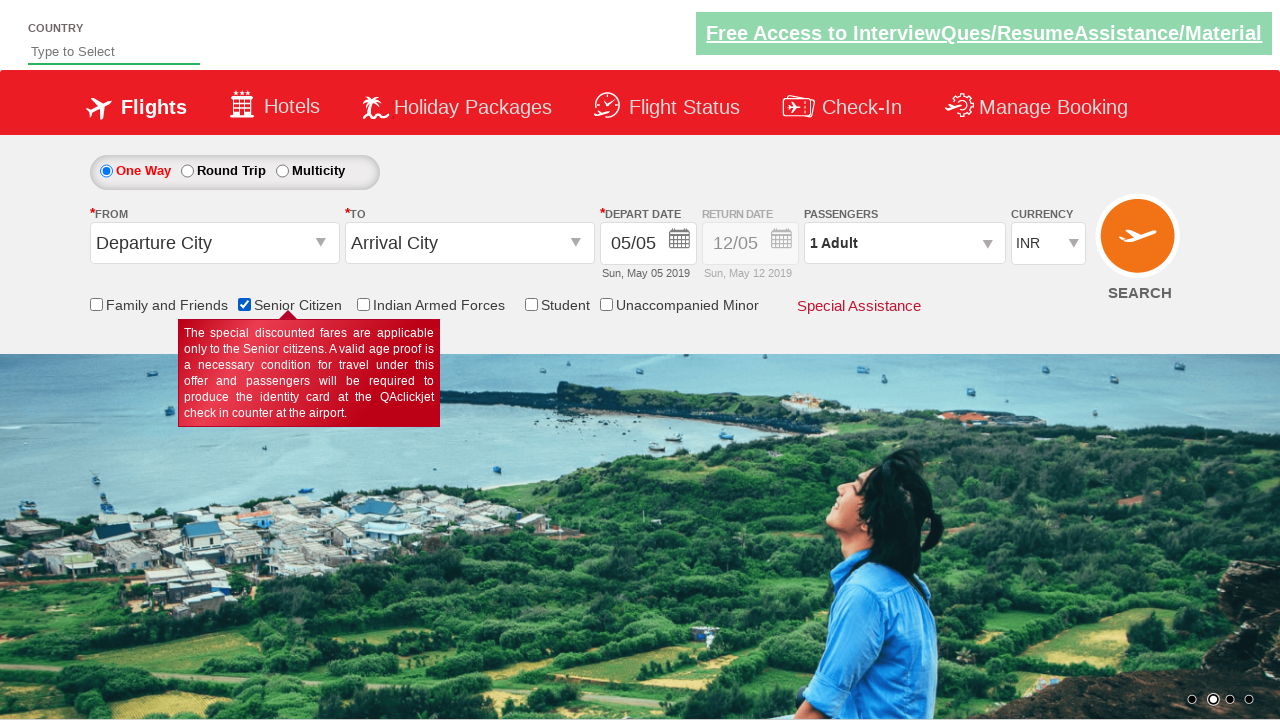

Verified senior citizen discount checkbox is now checked
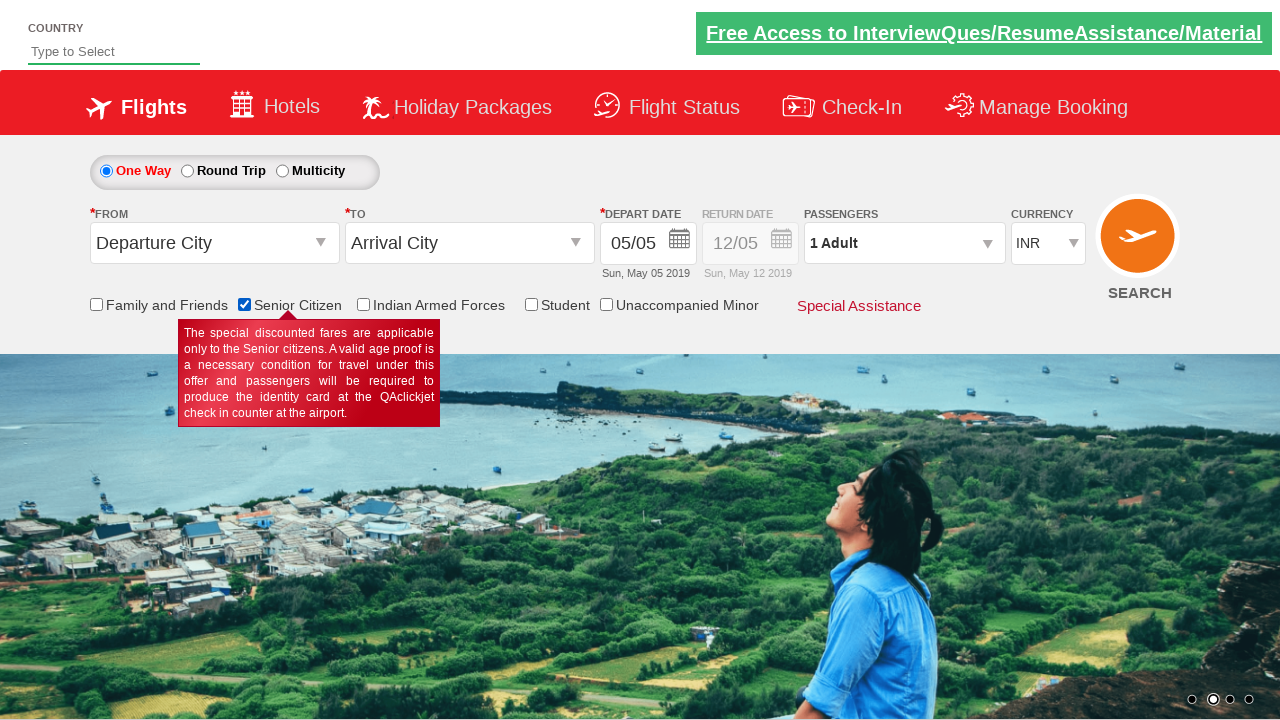

Counted total checkboxes on page: 6
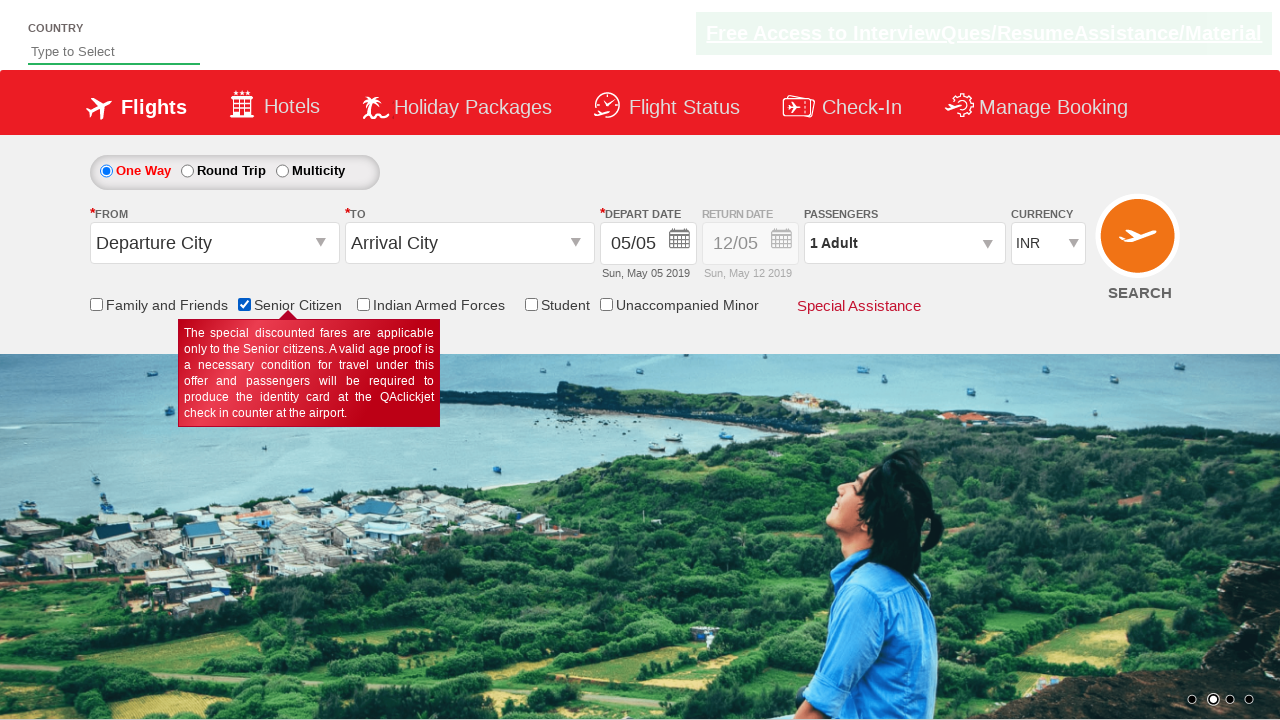

Clicked to open passenger dropdown at (904, 243) on #divpaxinfo
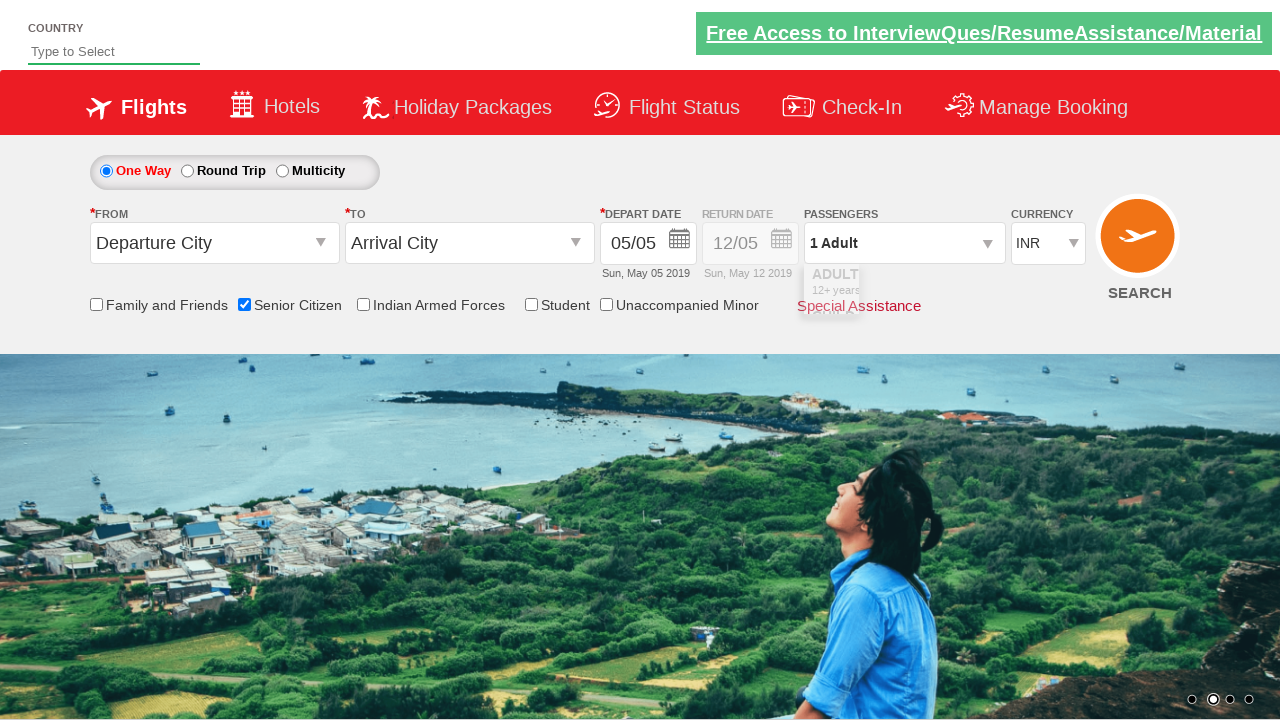

Waited for dropdown to open
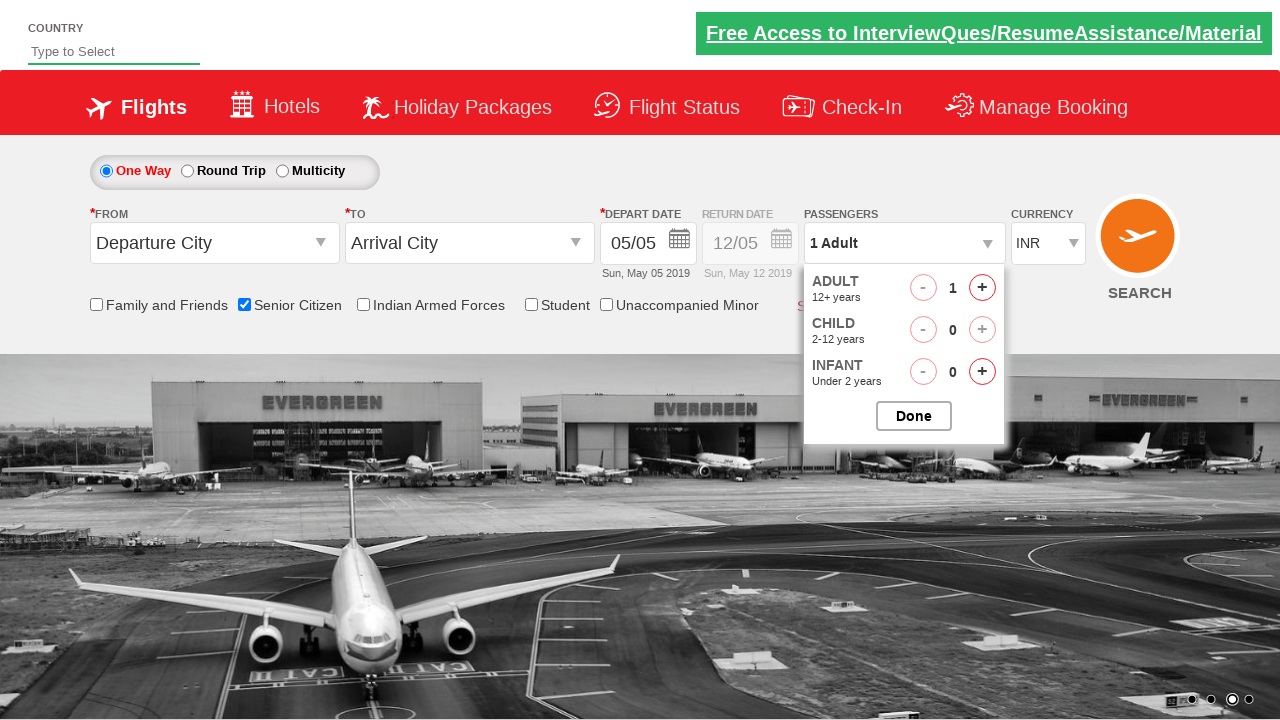

Clicked add adult button (iteration 1 of 4) at (982, 288) on #hrefIncAdt
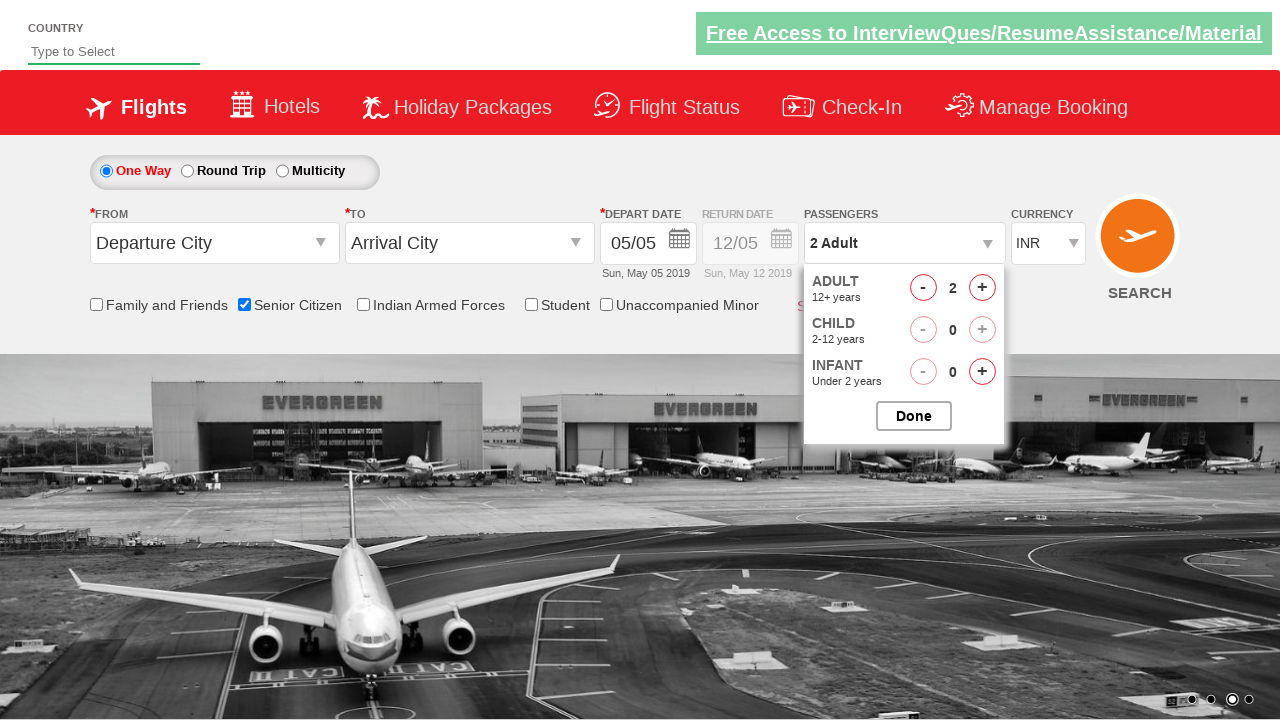

Clicked add adult button (iteration 2 of 4) at (982, 288) on #hrefIncAdt
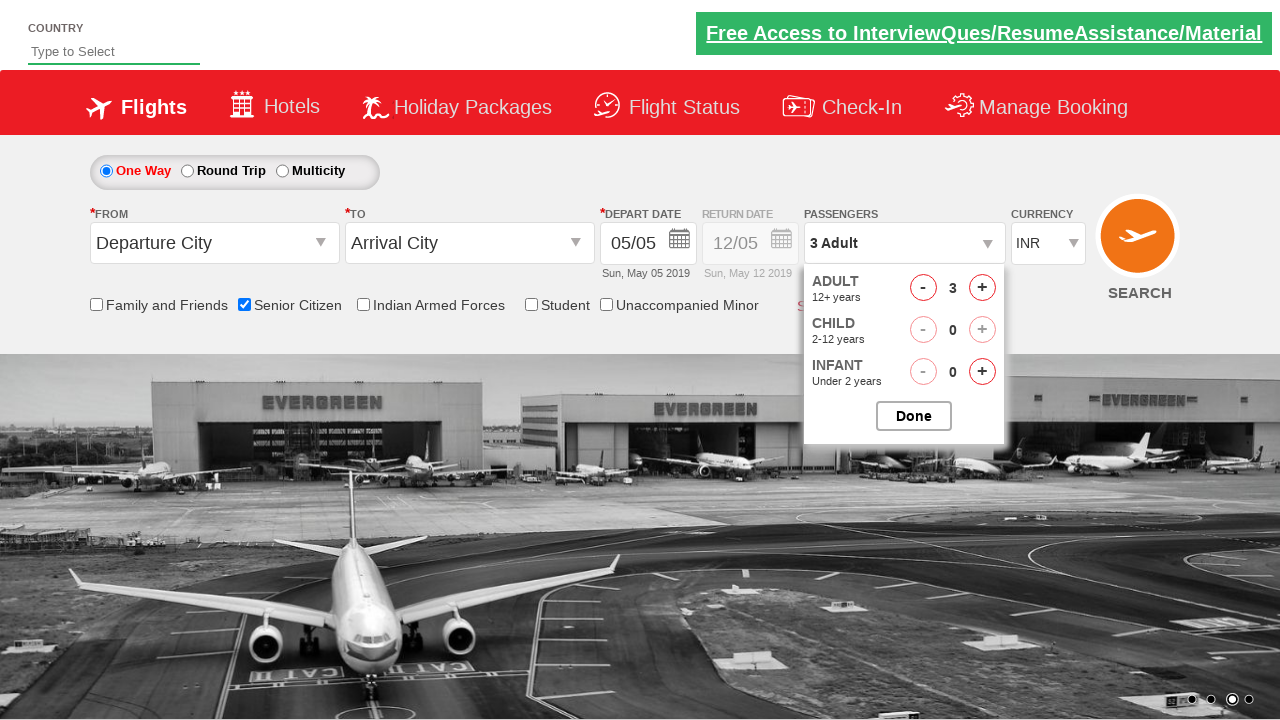

Clicked add adult button (iteration 3 of 4) at (982, 288) on #hrefIncAdt
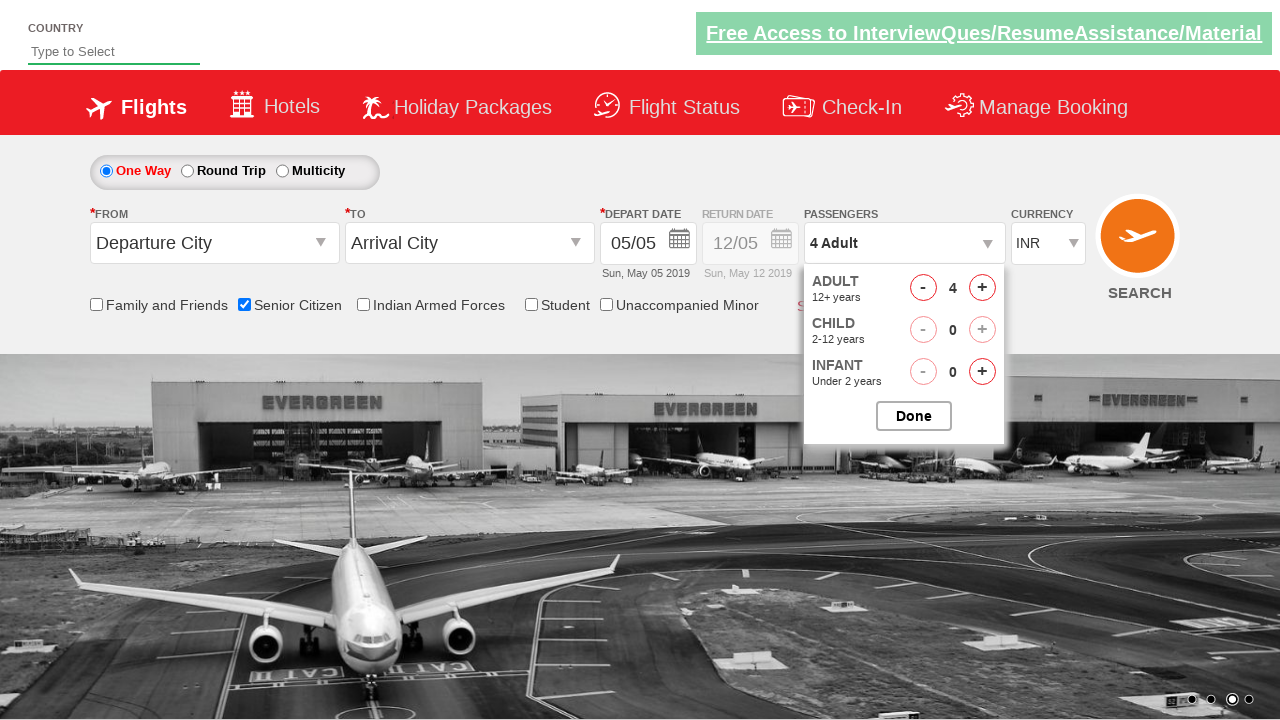

Clicked add adult button (iteration 4 of 4) at (982, 288) on #hrefIncAdt
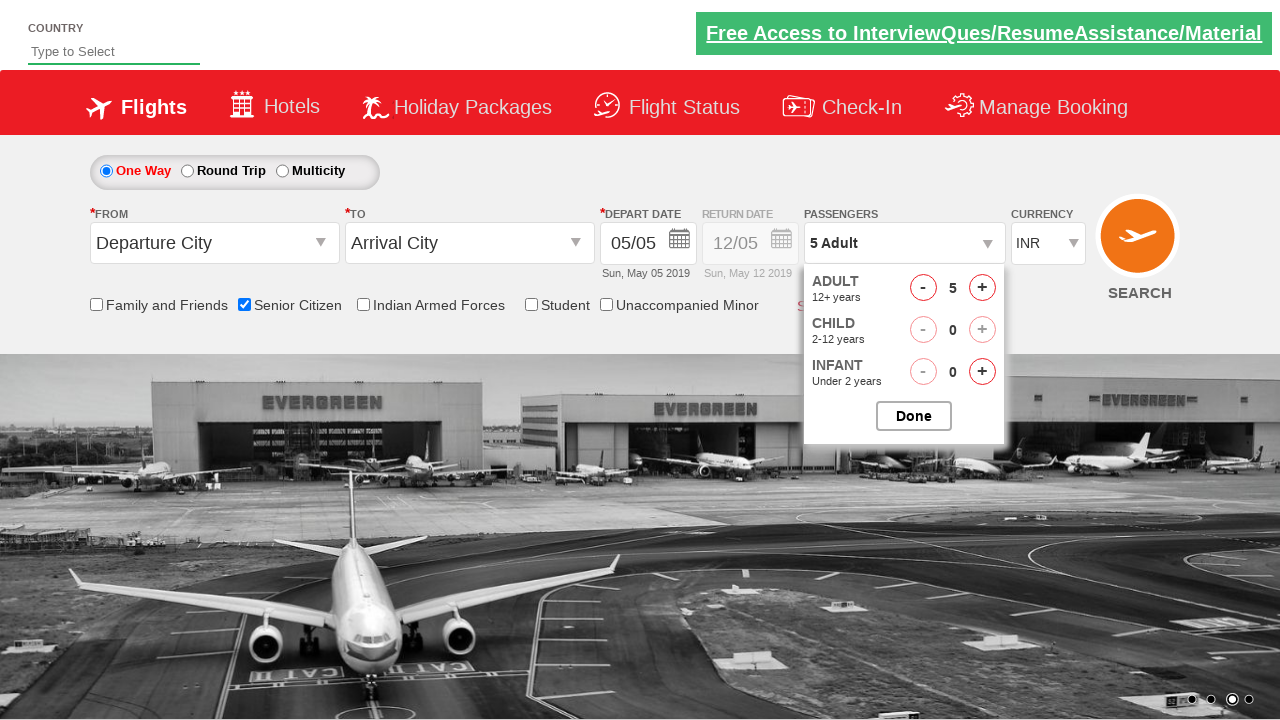

Closed passenger selection dropdown at (914, 416) on #btnclosepaxoption
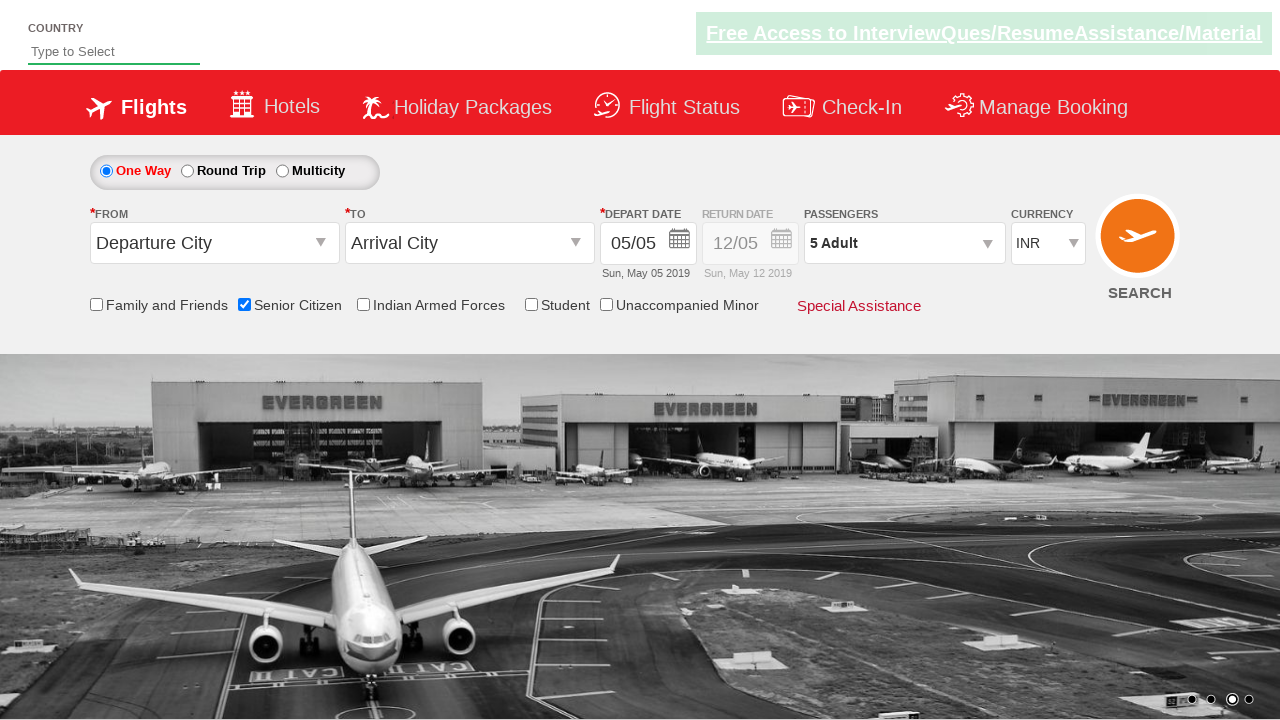

Verified passenger count displays '5 Adult'
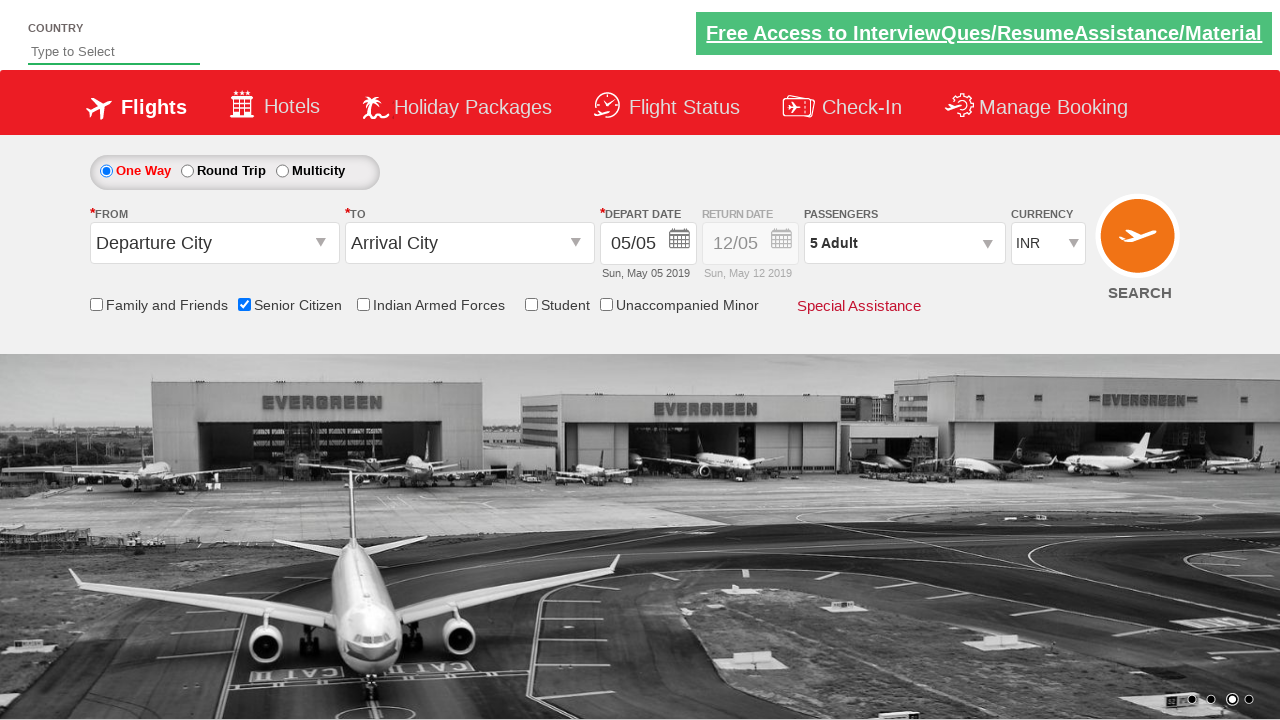

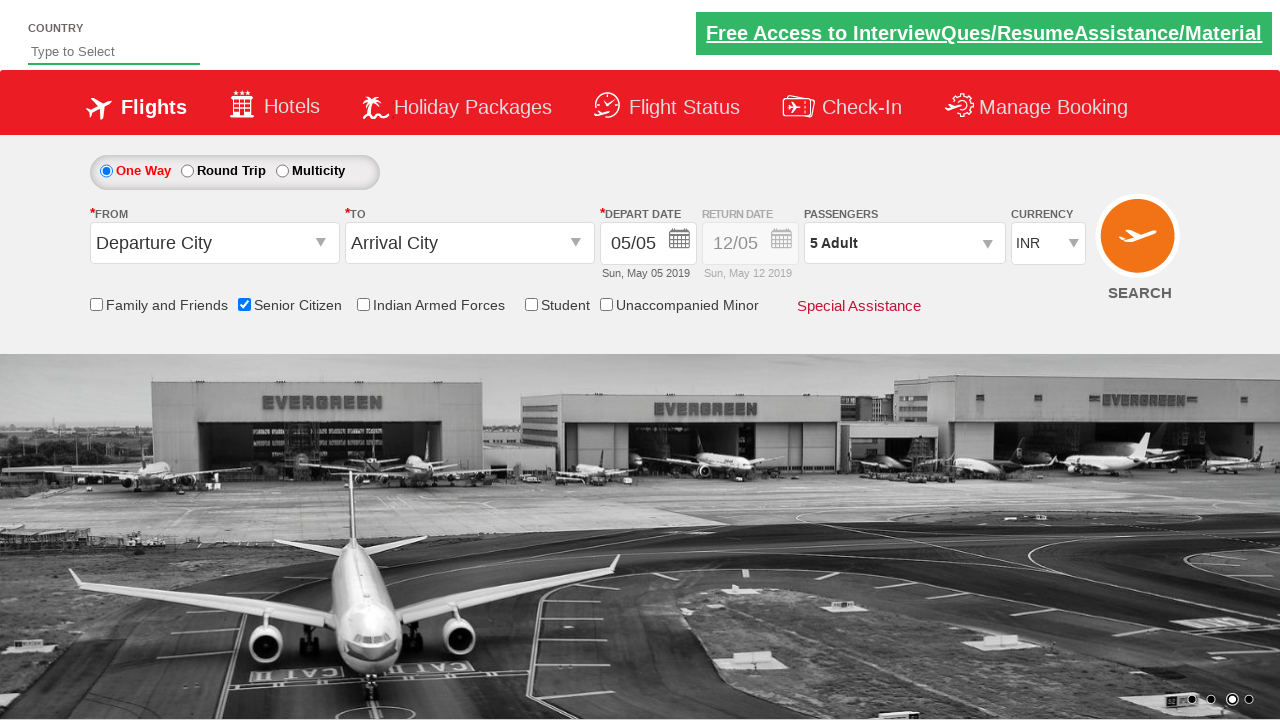